Tests Hacker News search with special characters that should return no results

Starting URL: https://news.ycombinator.com

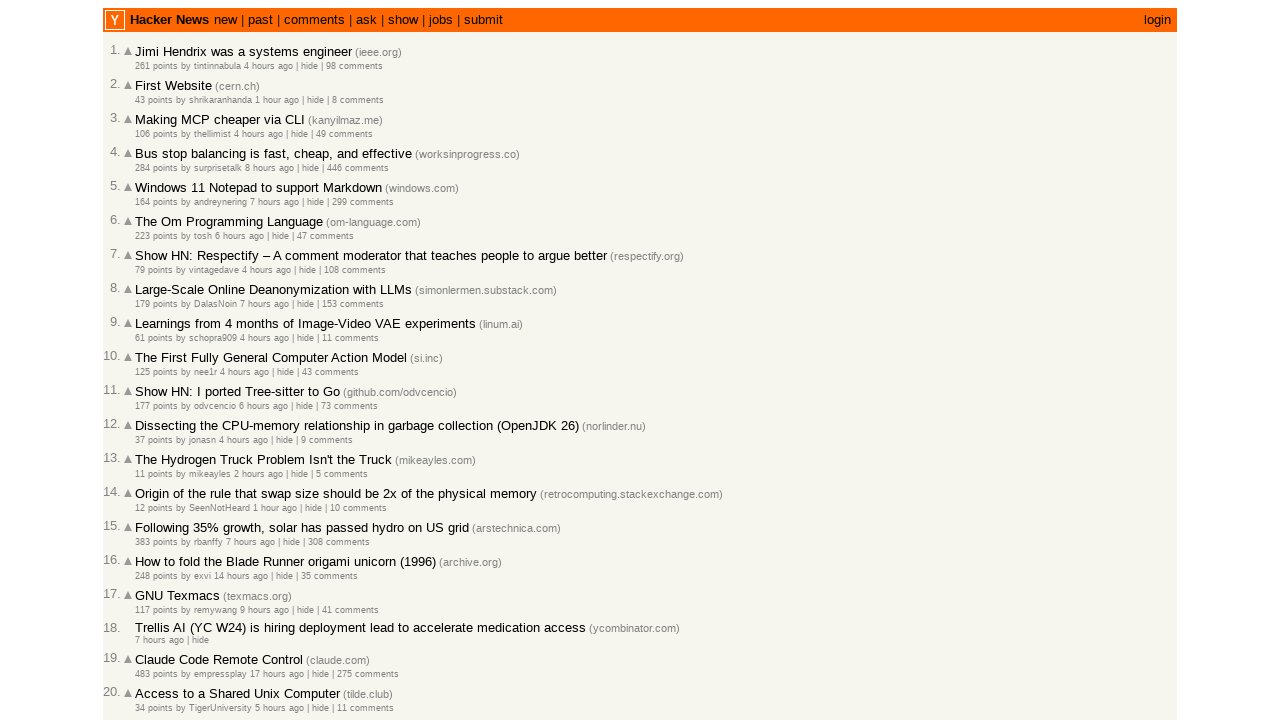

Filled search box with special characters '?*^^%' on input[name='q']
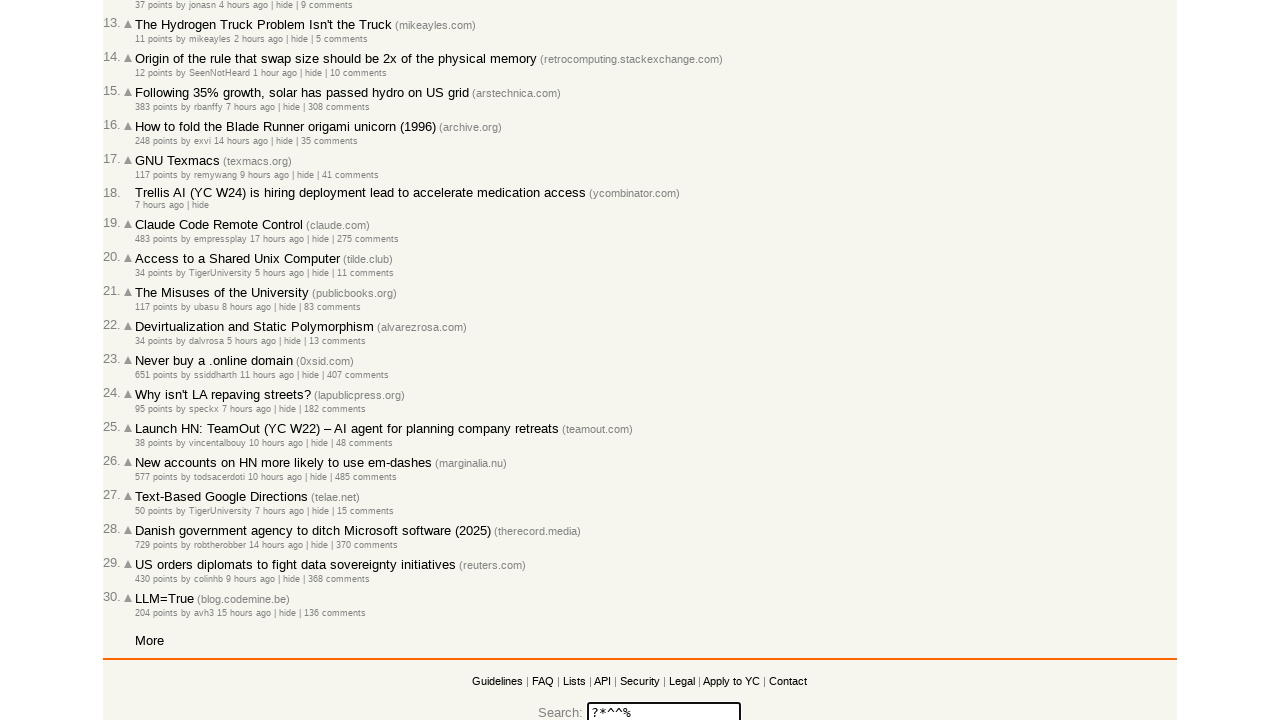

Pressed Enter to submit search query on input[name='q']
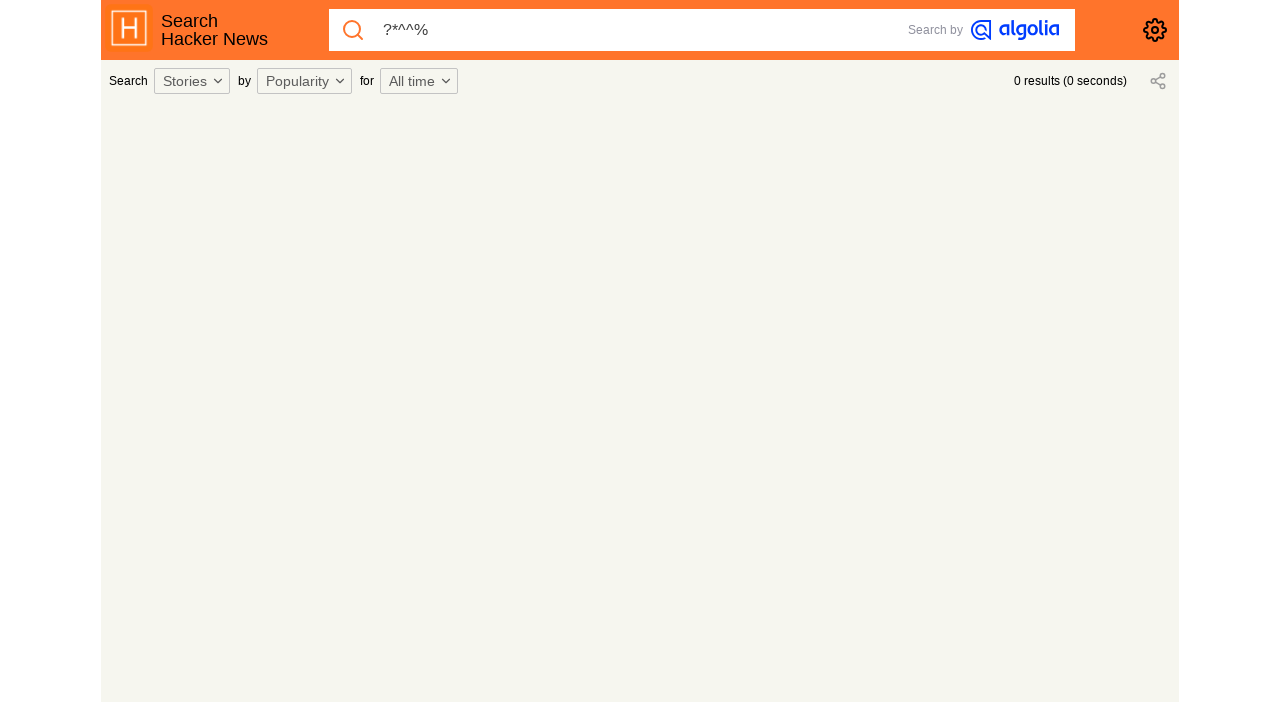

Waited for network idle after search submission
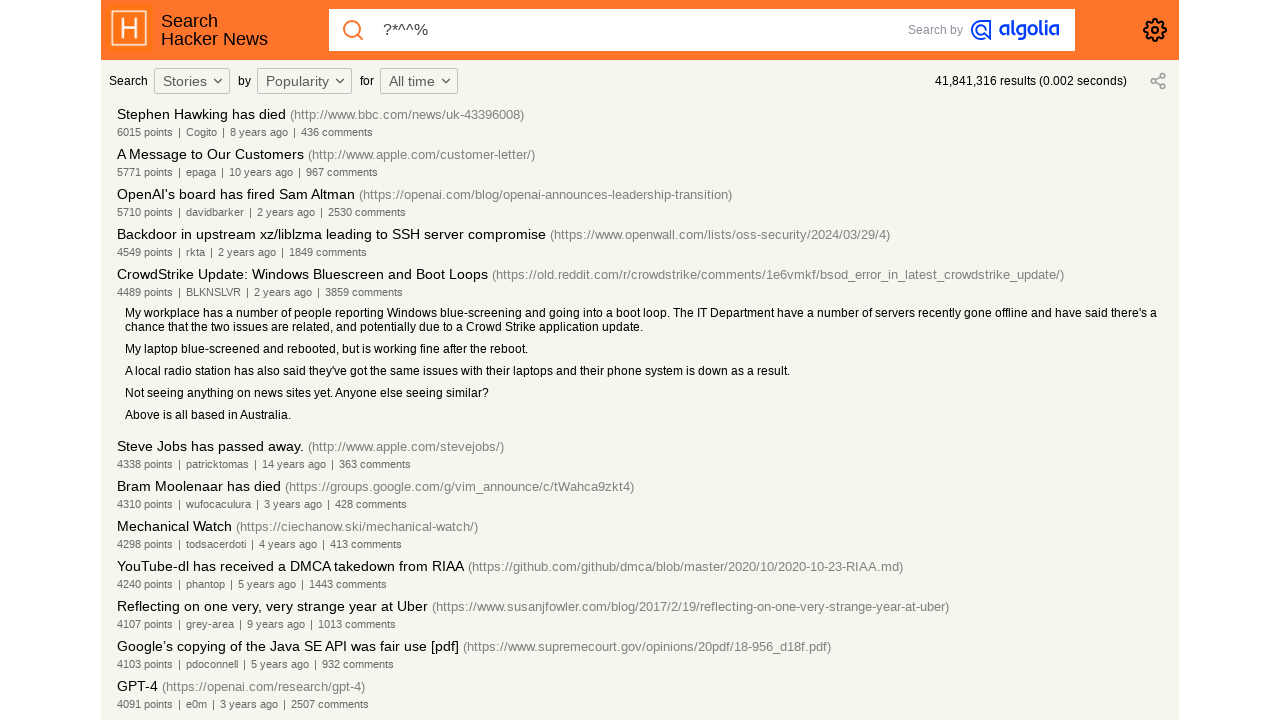

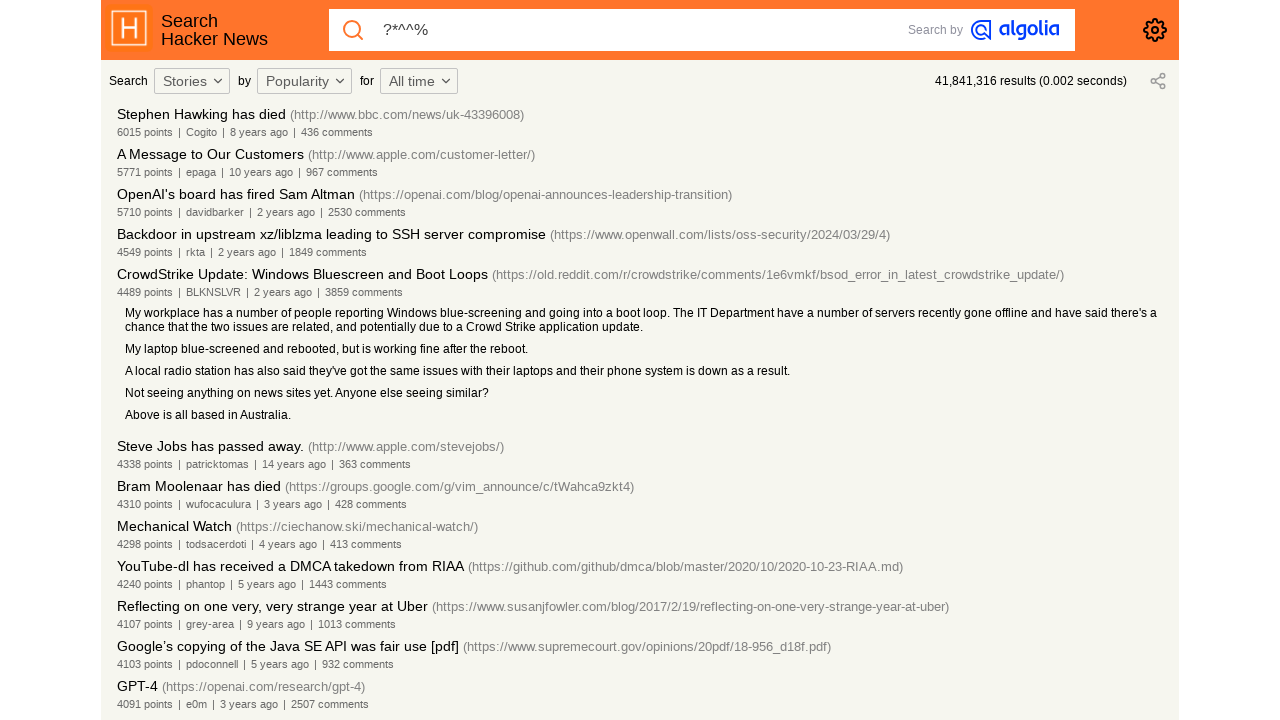